Tests basic browser navigation interactions including refresh, back, forward, and navigating between pages

Starting URL: https://letskodeit.teachable.com/p/practice

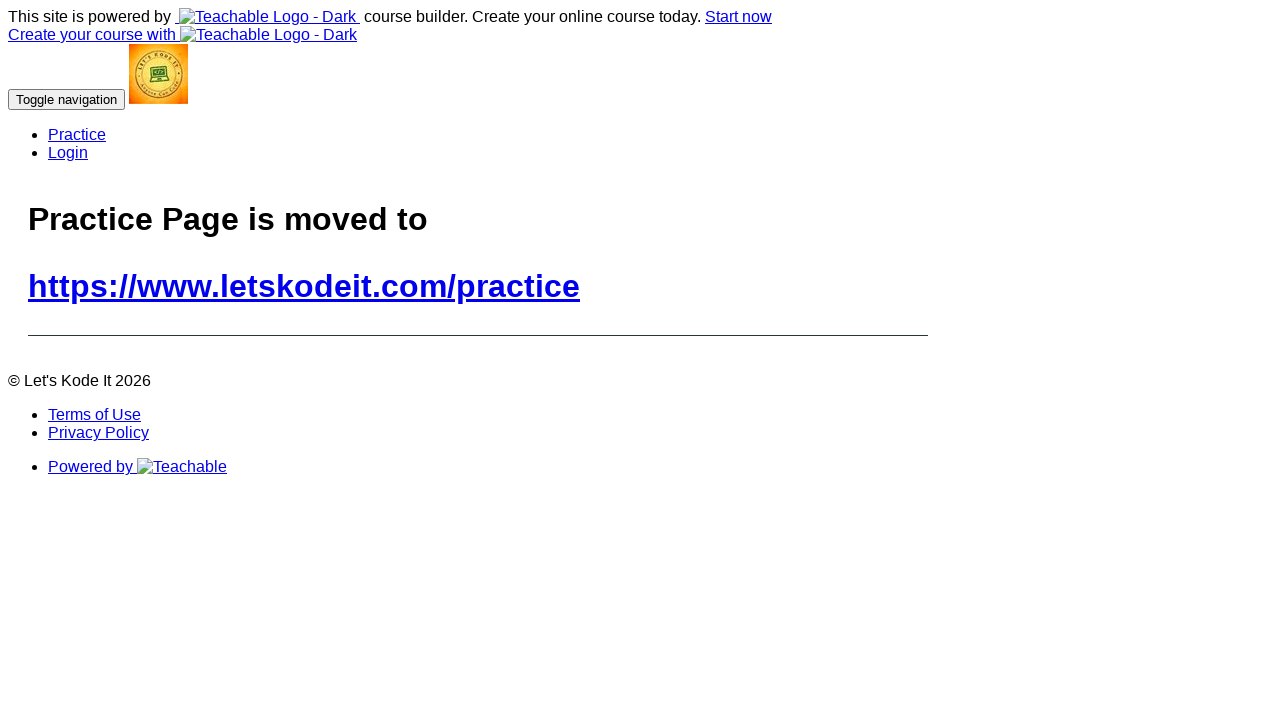

Retrieved page title from practice page
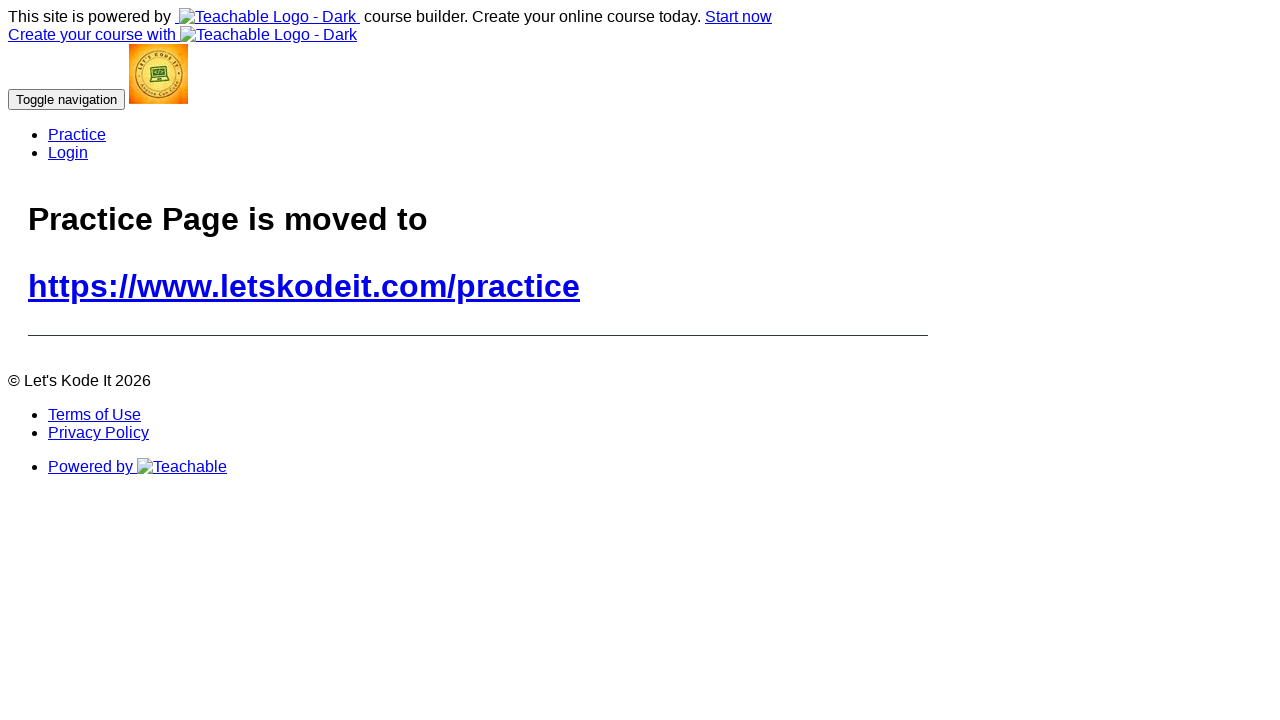

Retrieved current URL from practice page
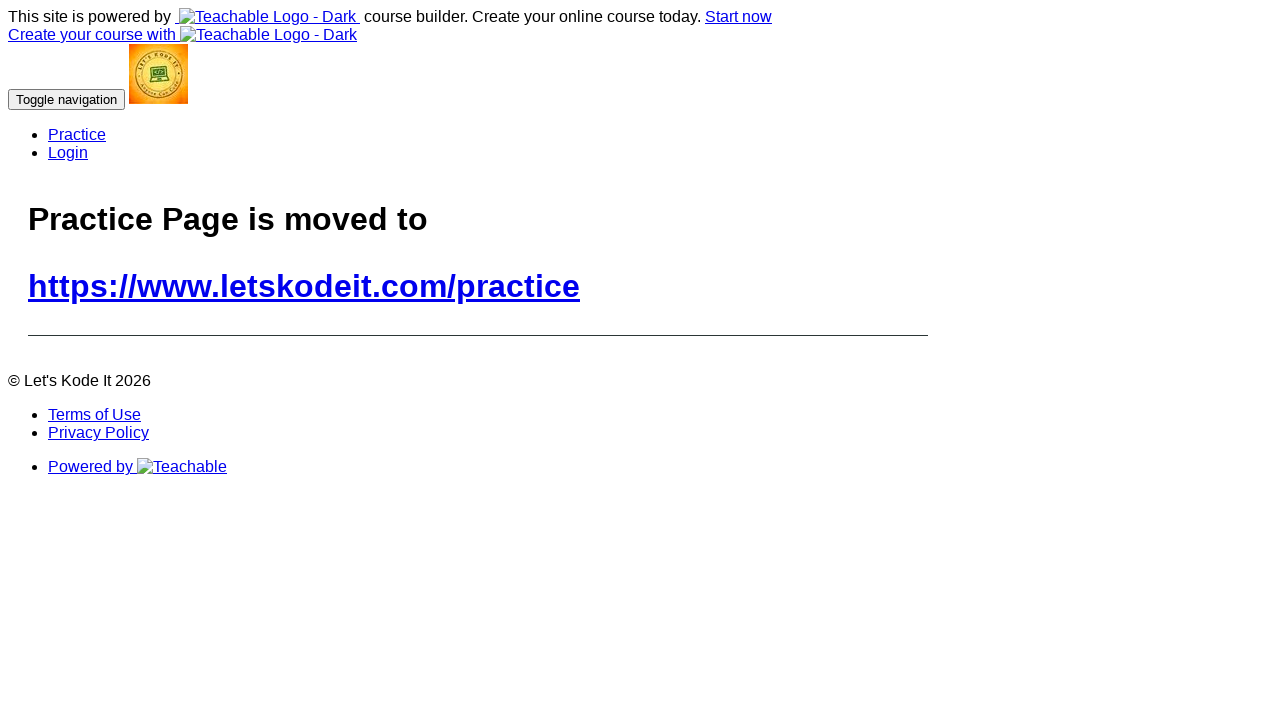

Reloaded the practice page using reload()
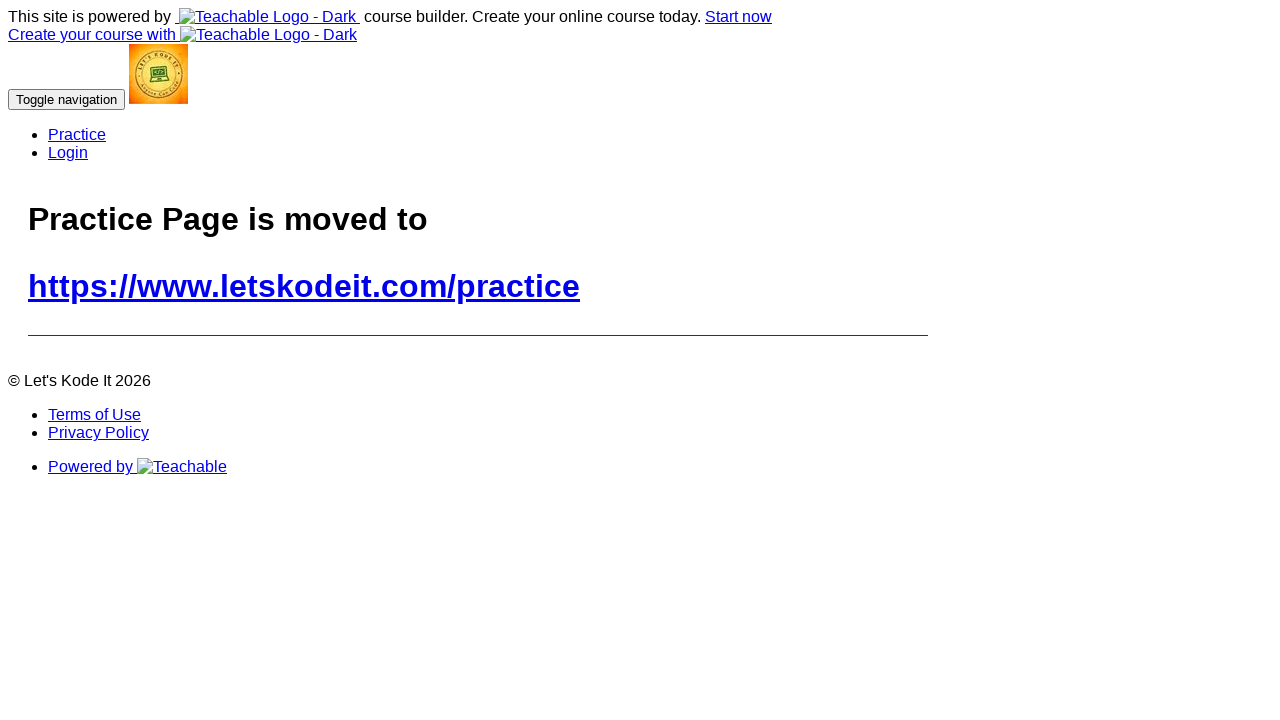

Reloaded the practice page using goto()
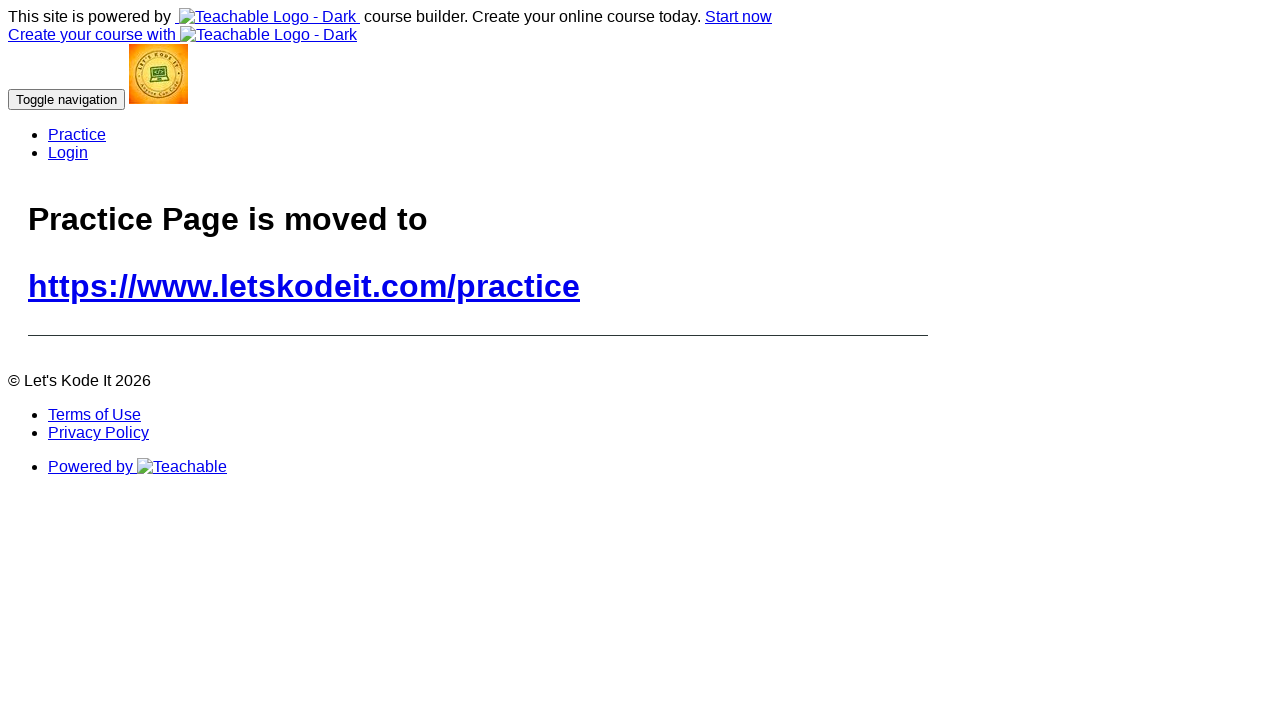

Navigated to main Teachable homepage
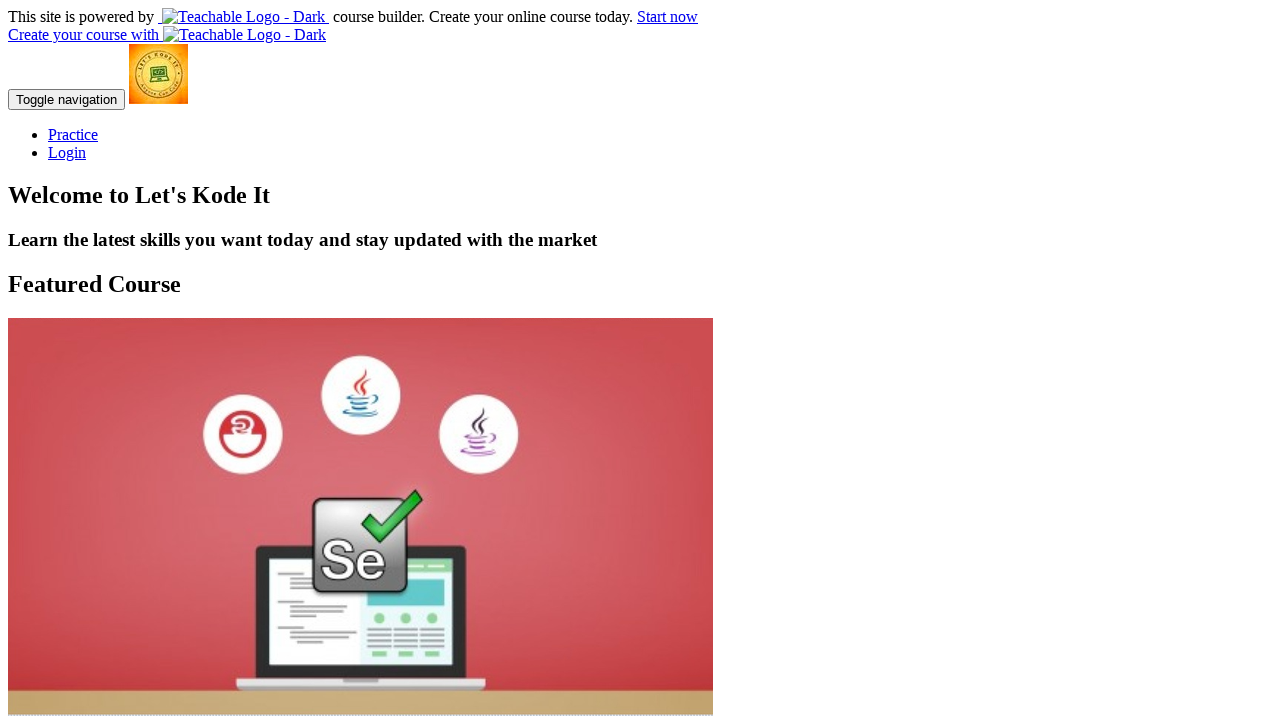

Navigated back to practice page using browser back button
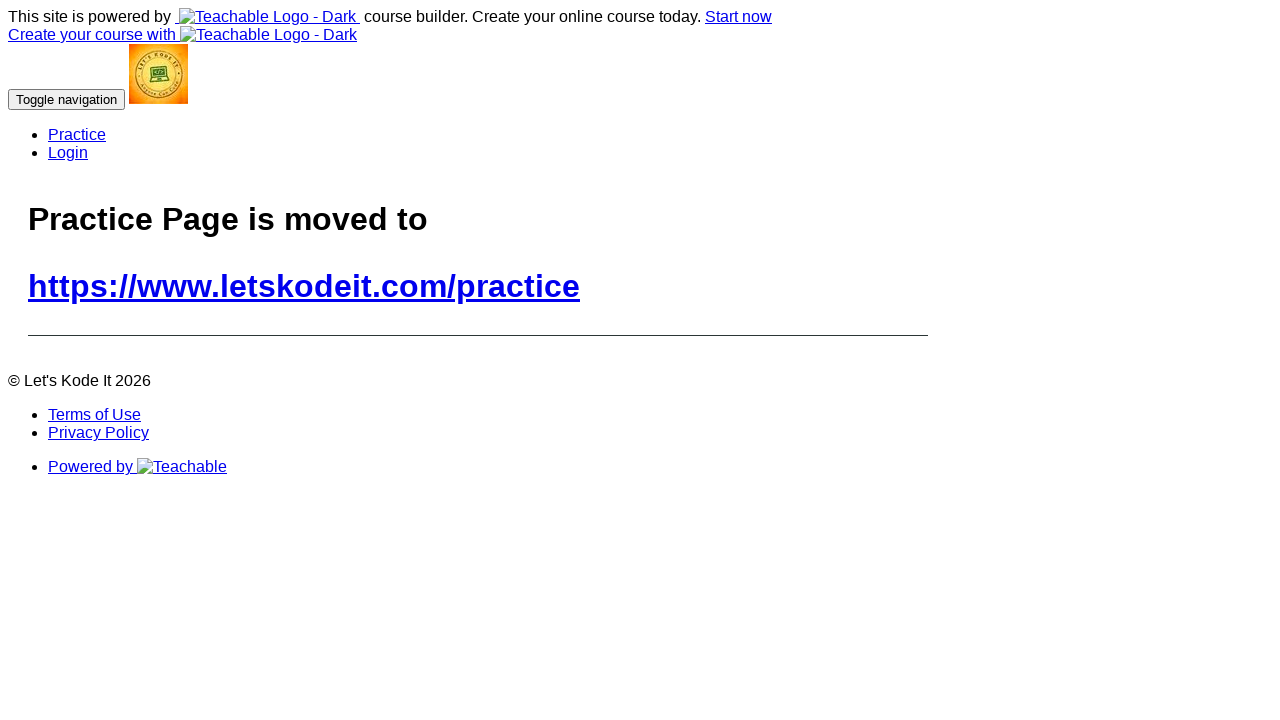

Navigated forward to homepage using browser forward button
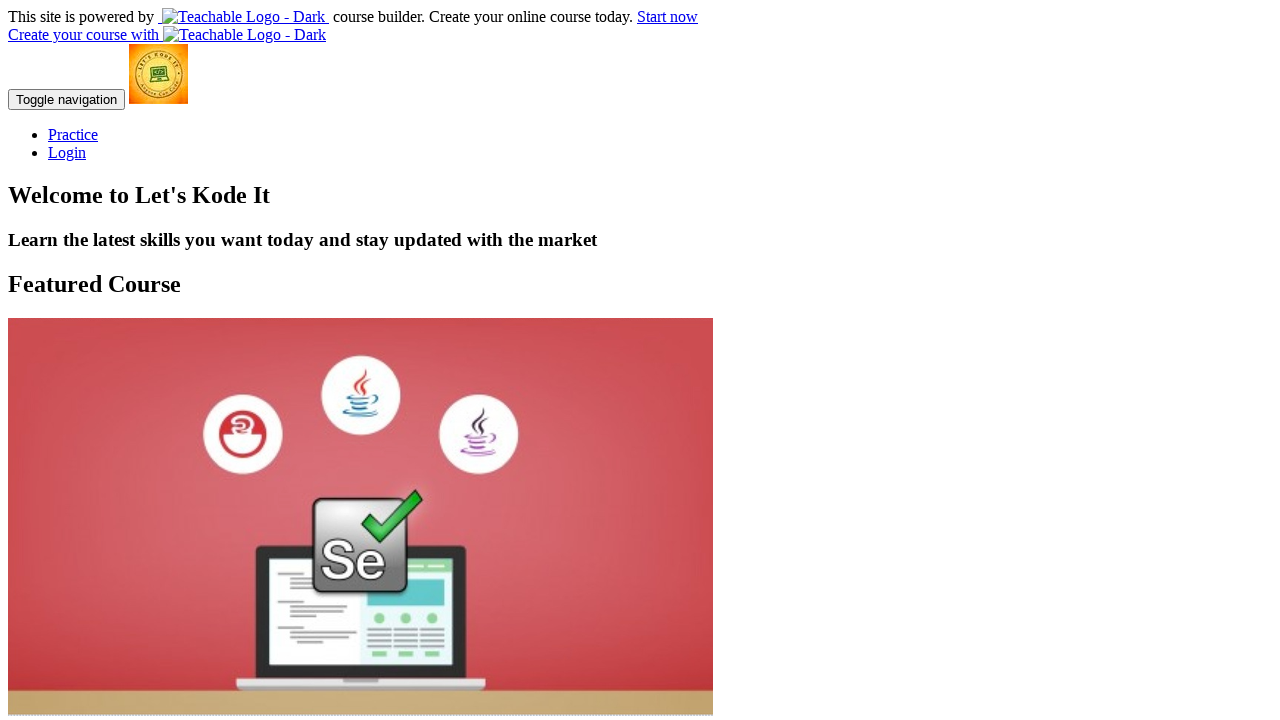

Retrieved page source content from current page
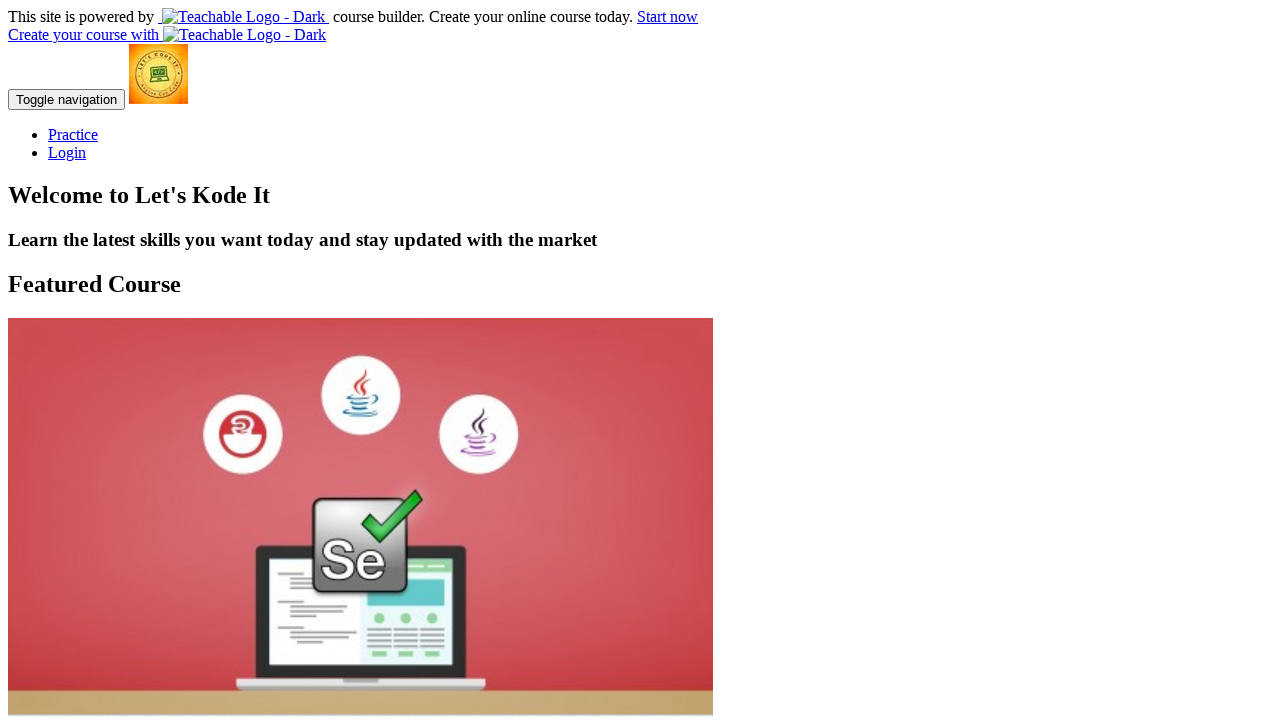

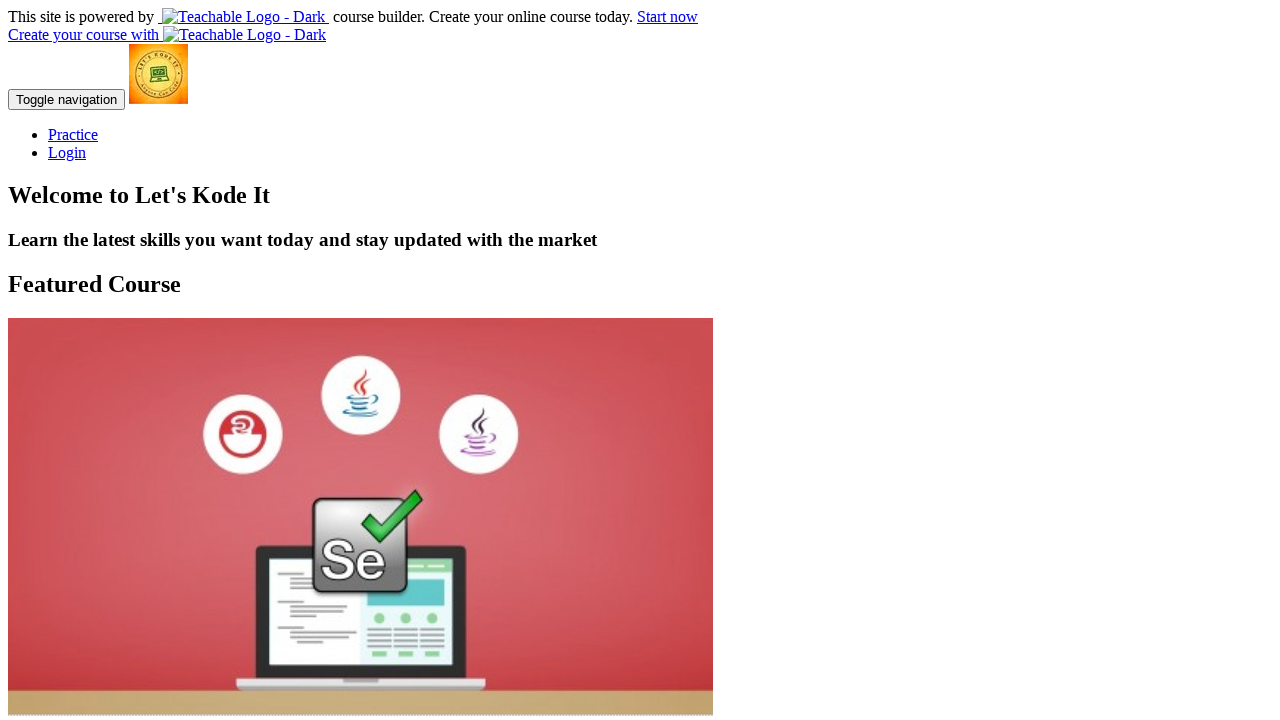